Completes a math exercise by reading a value from the page, calculating log(|12*sin(x)|), entering the answer, checking required checkboxes, and submitting the form.

Starting URL: http://suninjuly.github.io/math.html

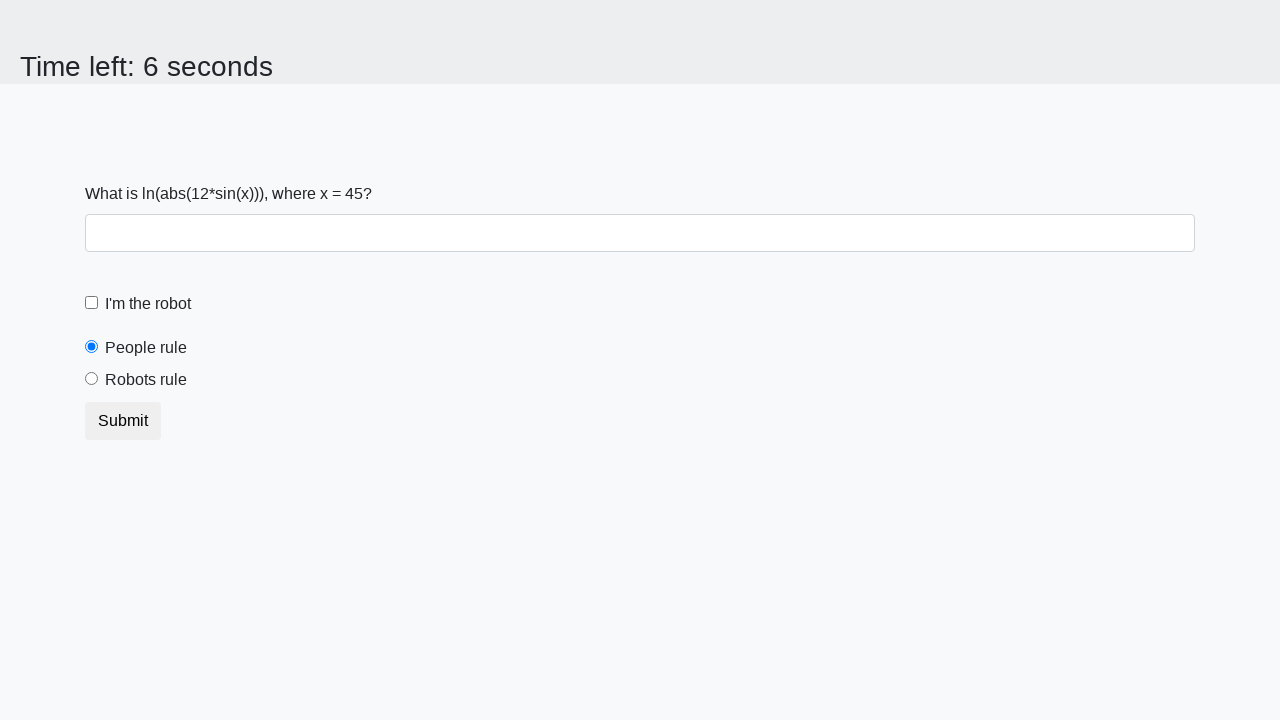

Located the input value element
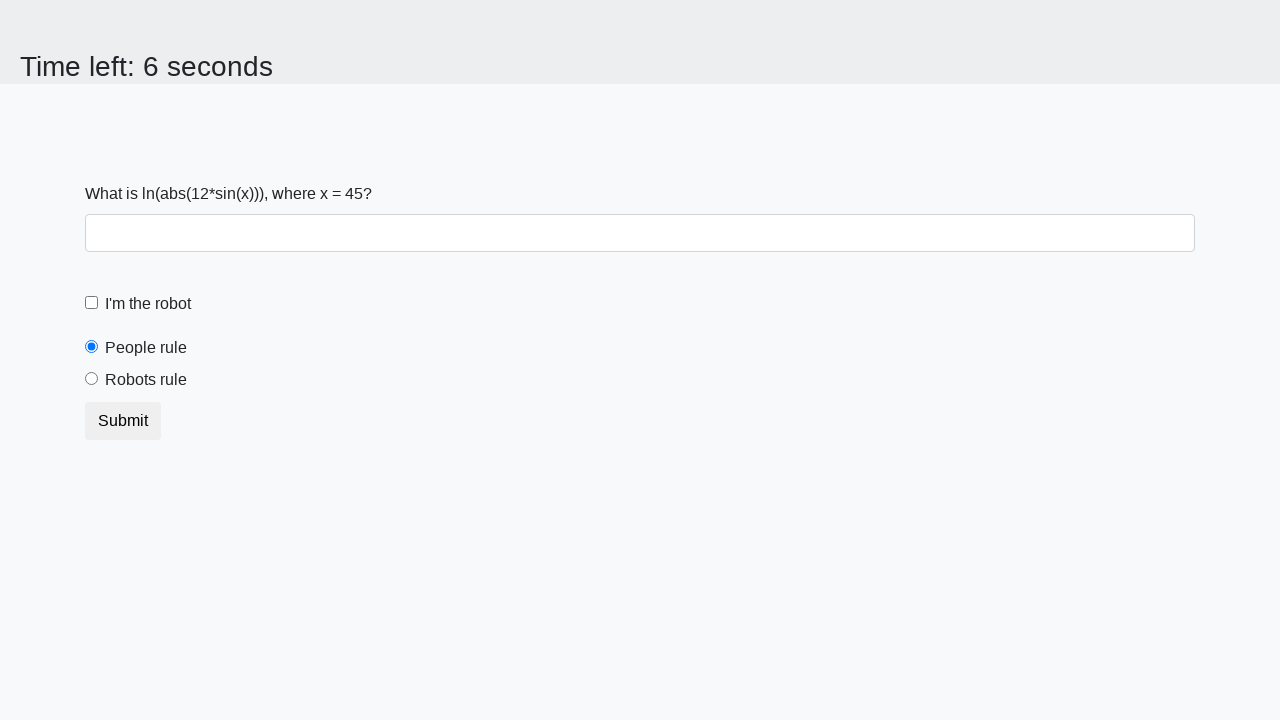

Retrieved x value from page
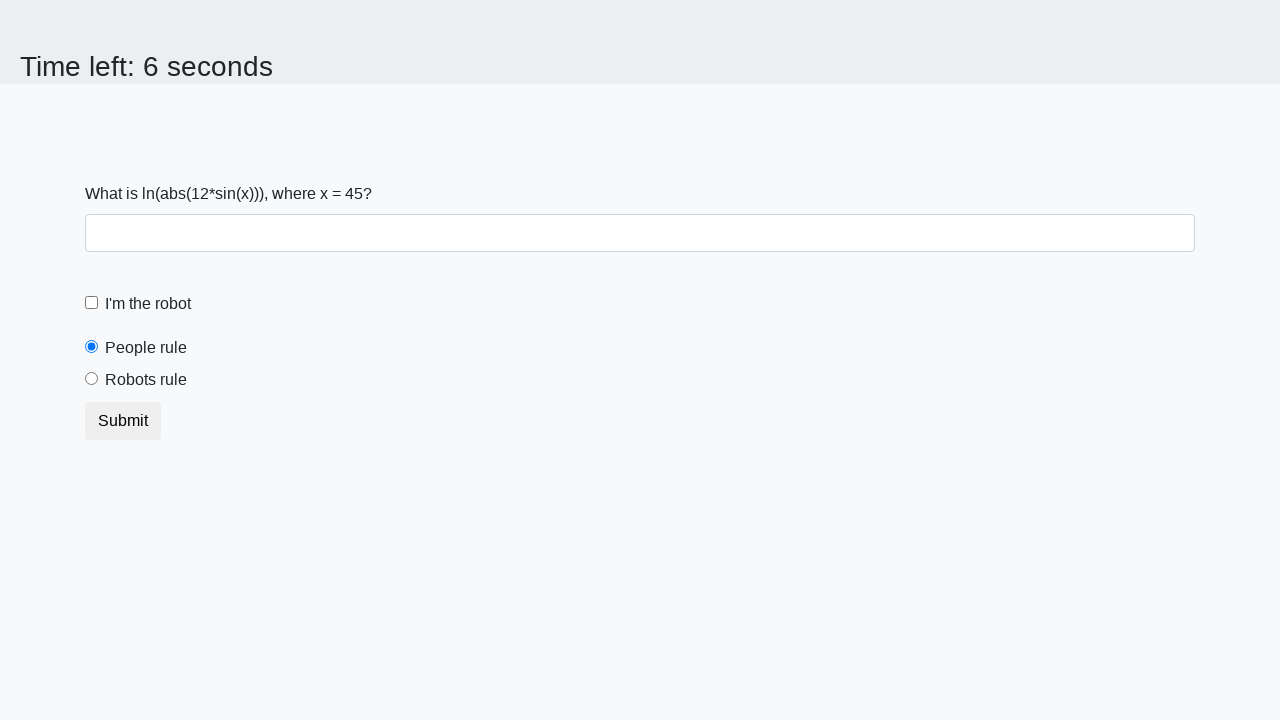

Parsed x value as integer: 45
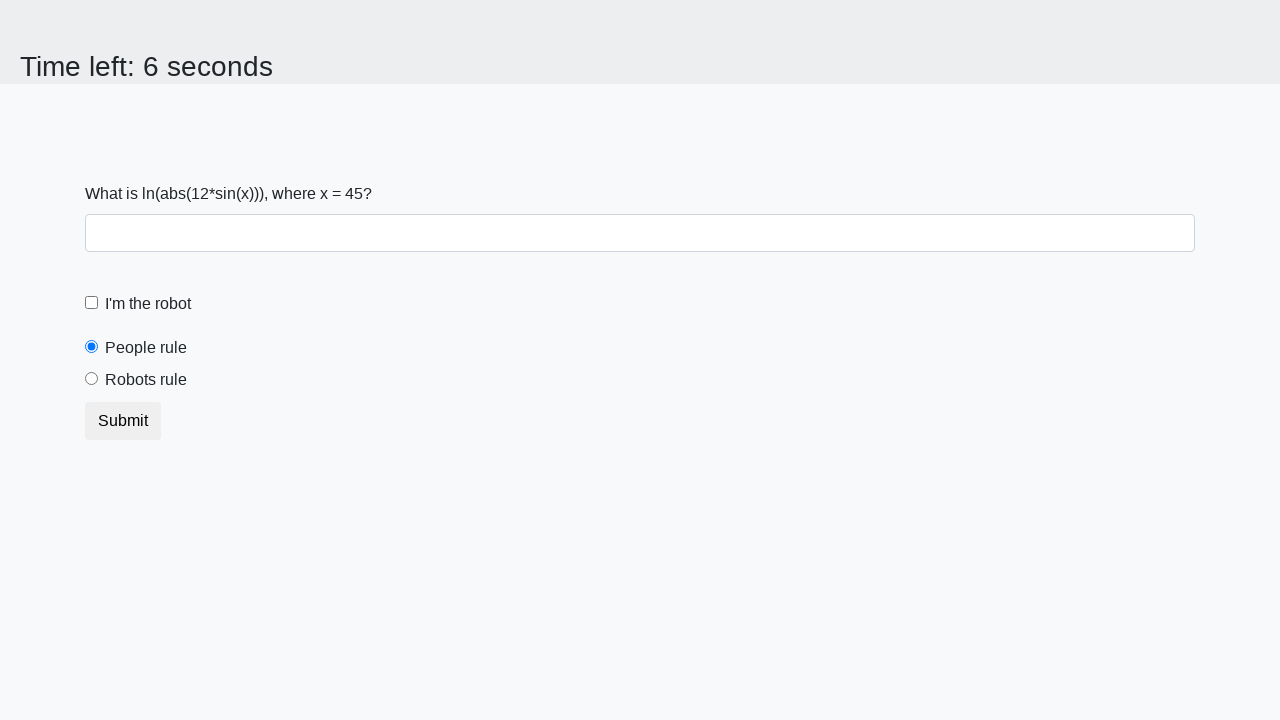

Calculated log(|12*sin(45)|) = 2.3234501257777445
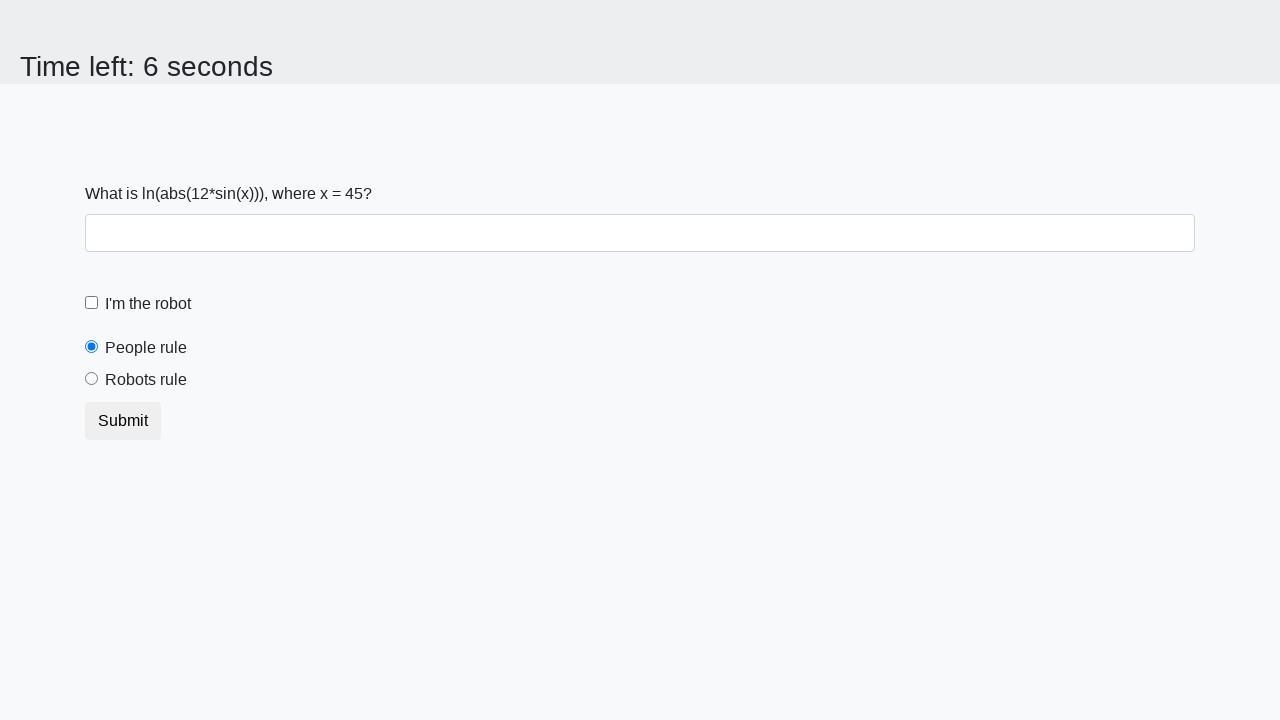

Filled answer field with calculated value: 2.3234501257777445 on #answer
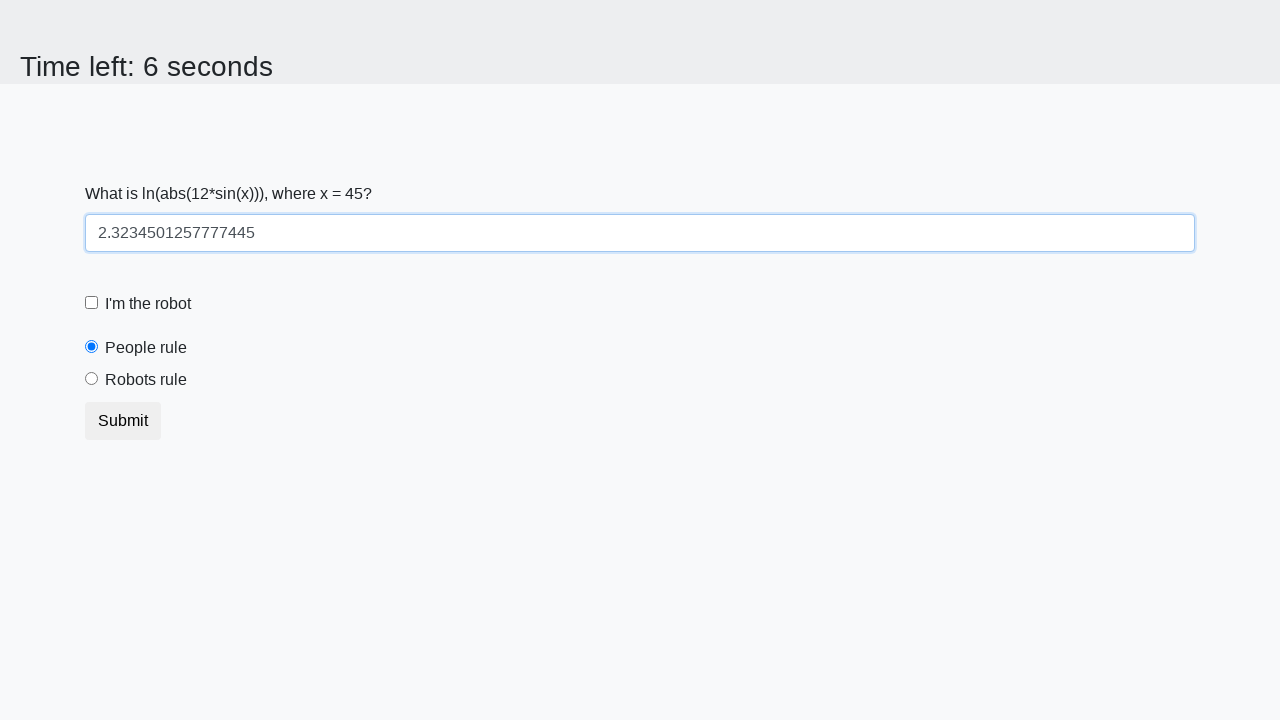

Clicked the robot checkbox at (92, 303) on #robotCheckbox
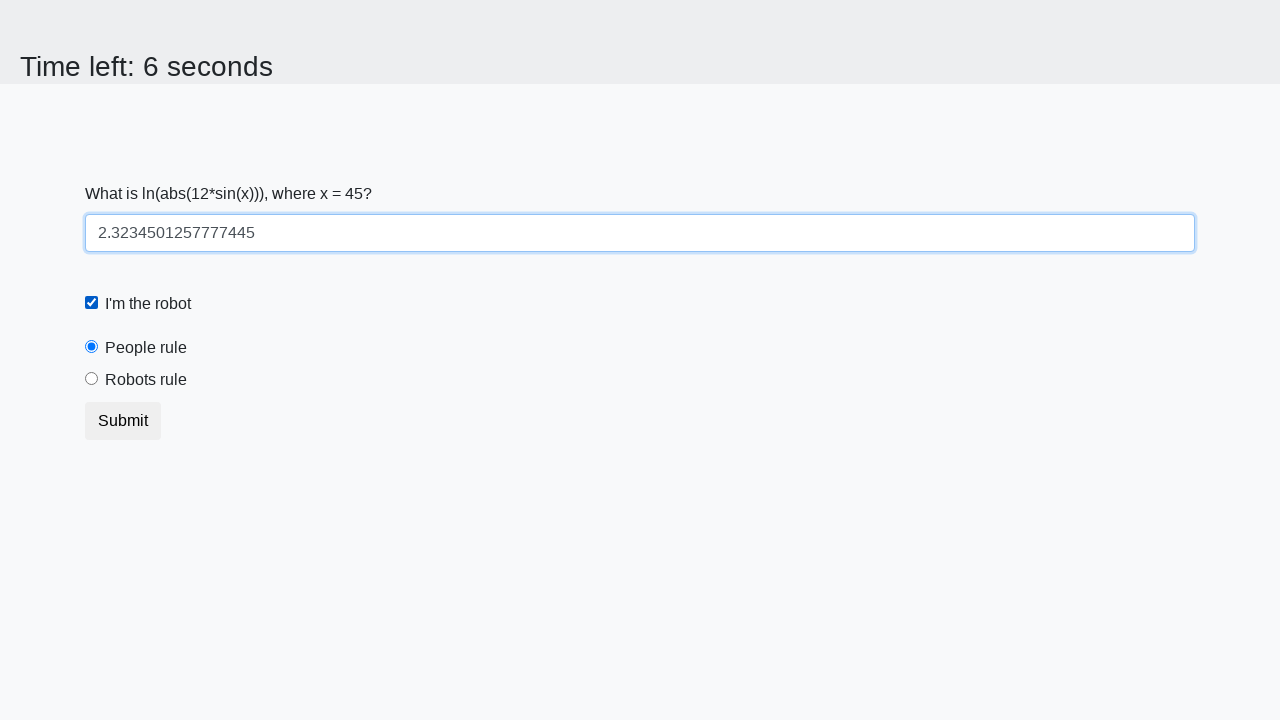

Clicked the robots rule label at (146, 380) on label[for='robotsRule']
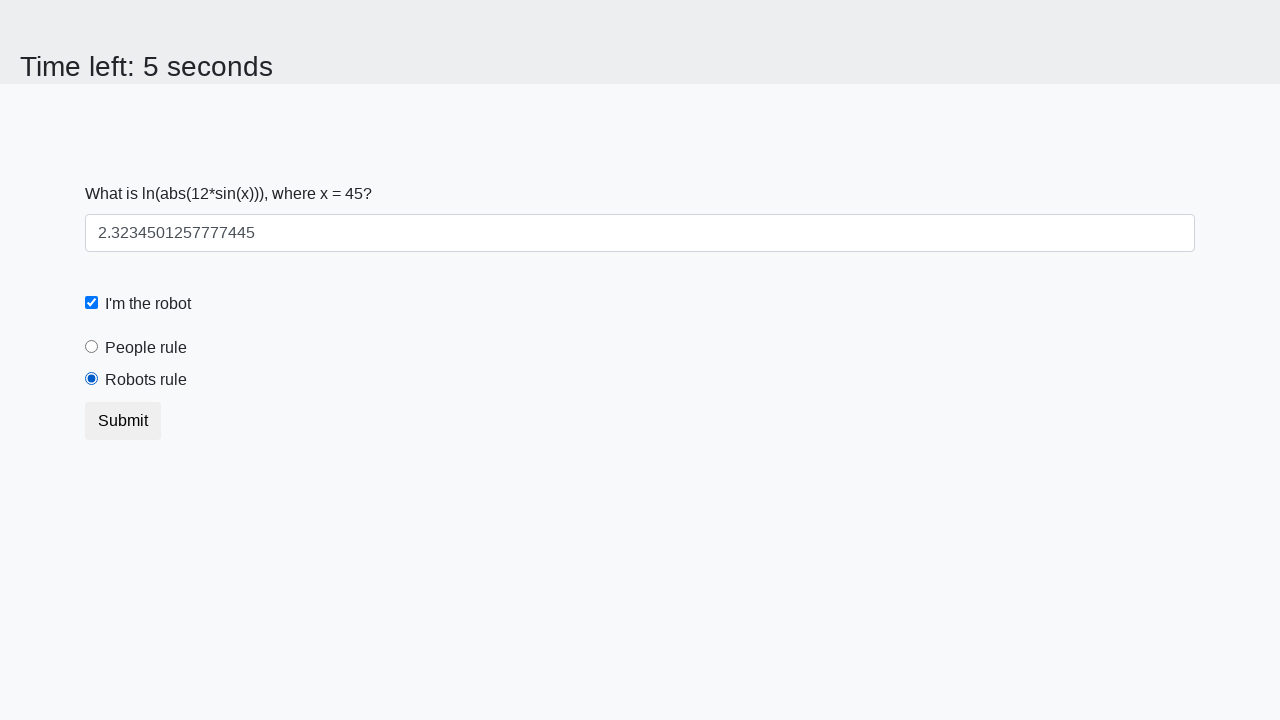

Clicked the submit button to complete the exercise at (123, 421) on button.btn
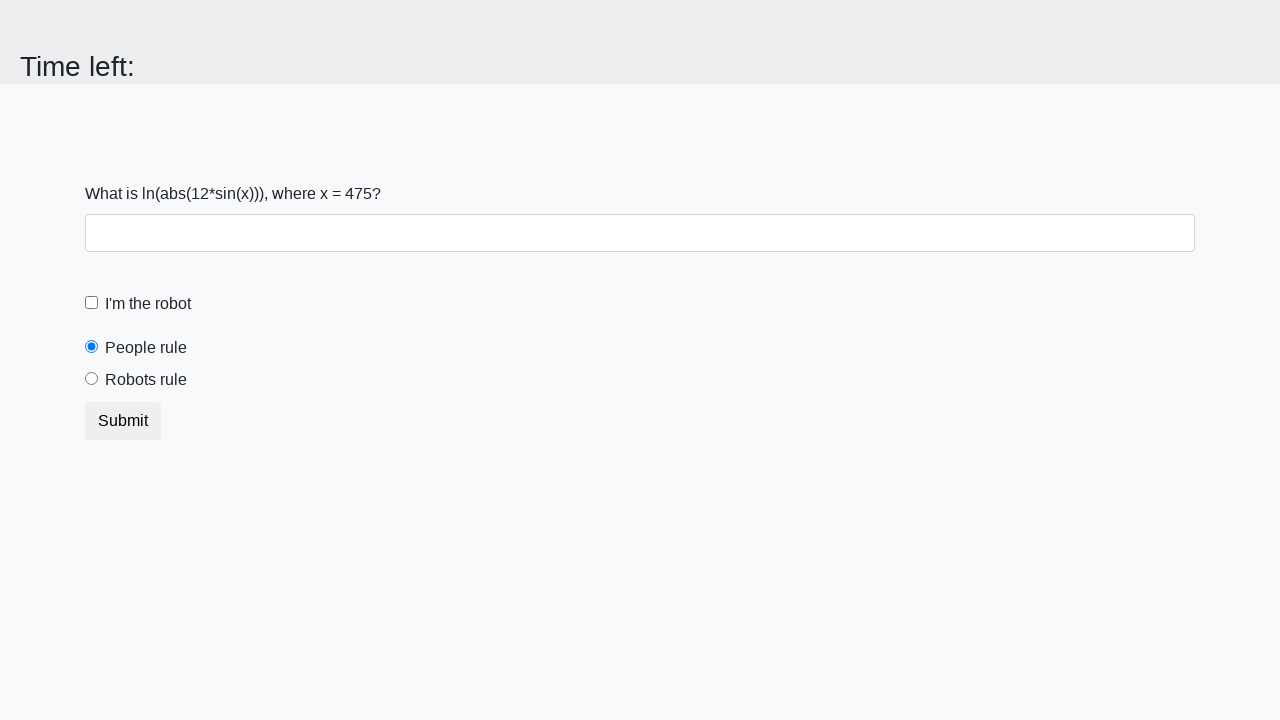

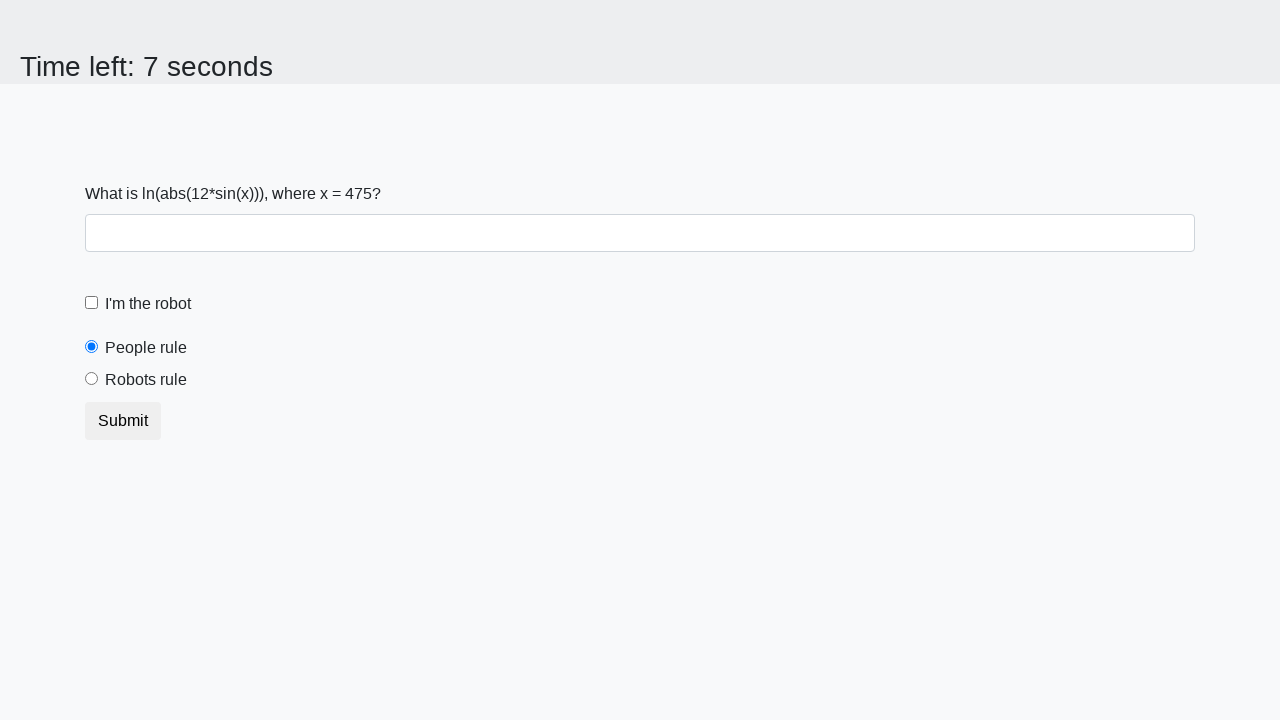